Tests the text box form by filling all fields and verifying the output displays the entered name.

Starting URL: https://demoqa.com/

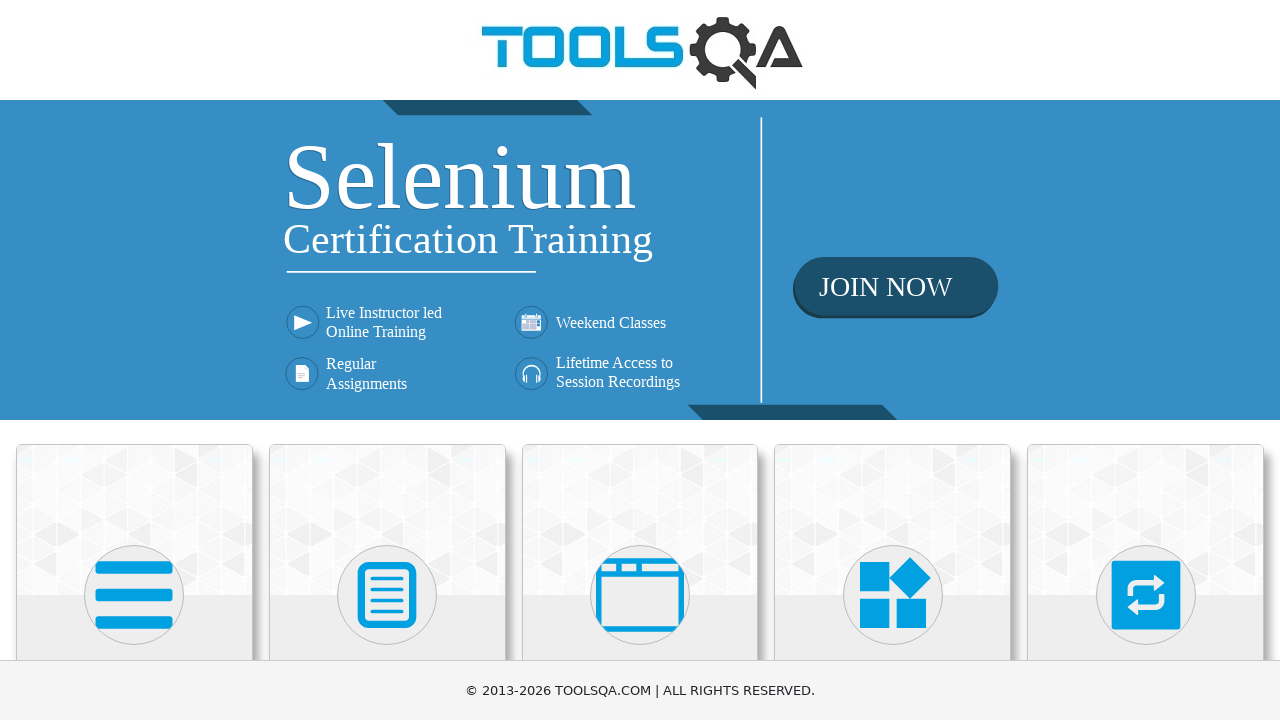

Clicked on Elements card at (134, 360) on xpath=(//h5)[1]
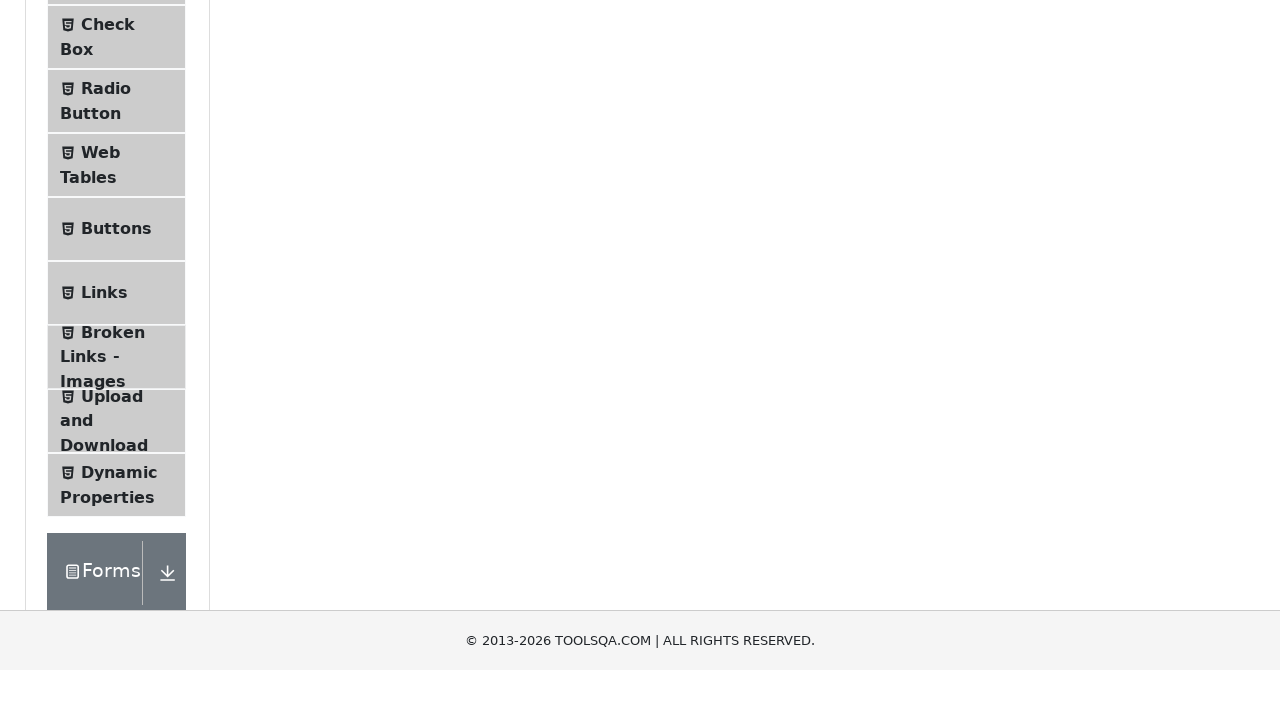

Clicked on Text Box menu item at (119, 261) on xpath=//span[text()='Text Box']
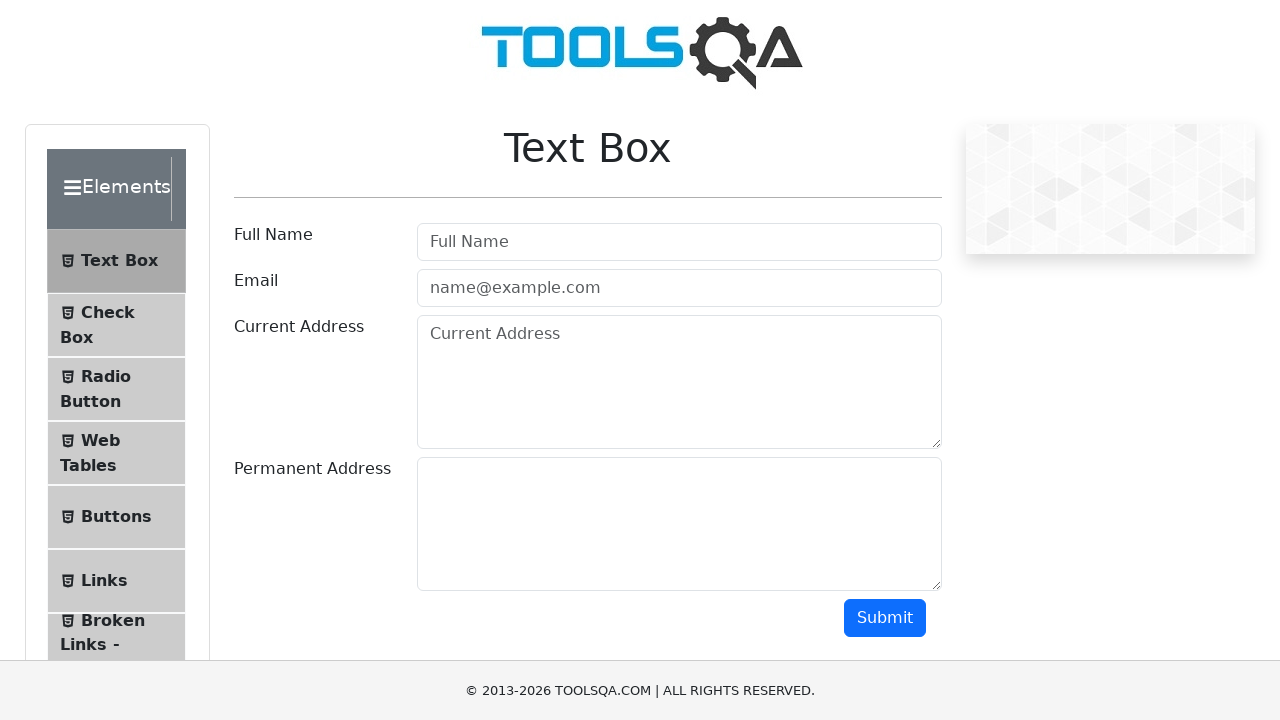

Filled username field with 'Sam Don' on #userName
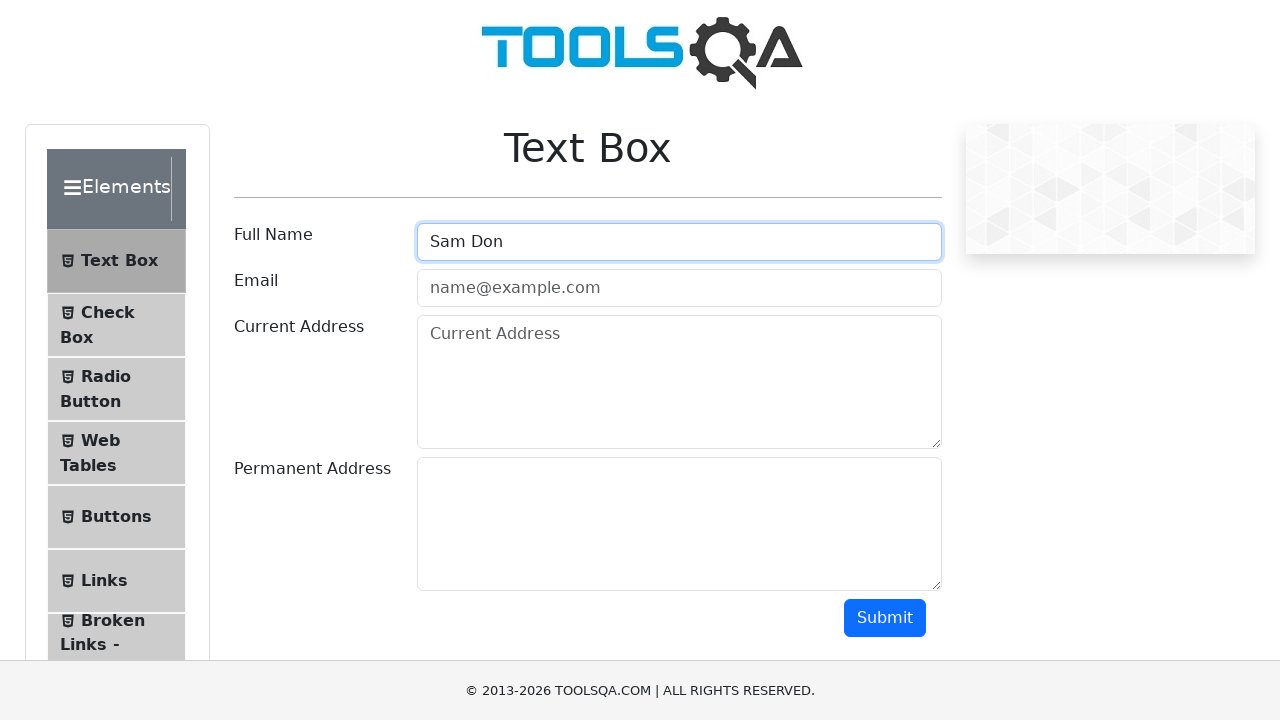

Filled email field with 'sam@gmail.com' on #userEmail
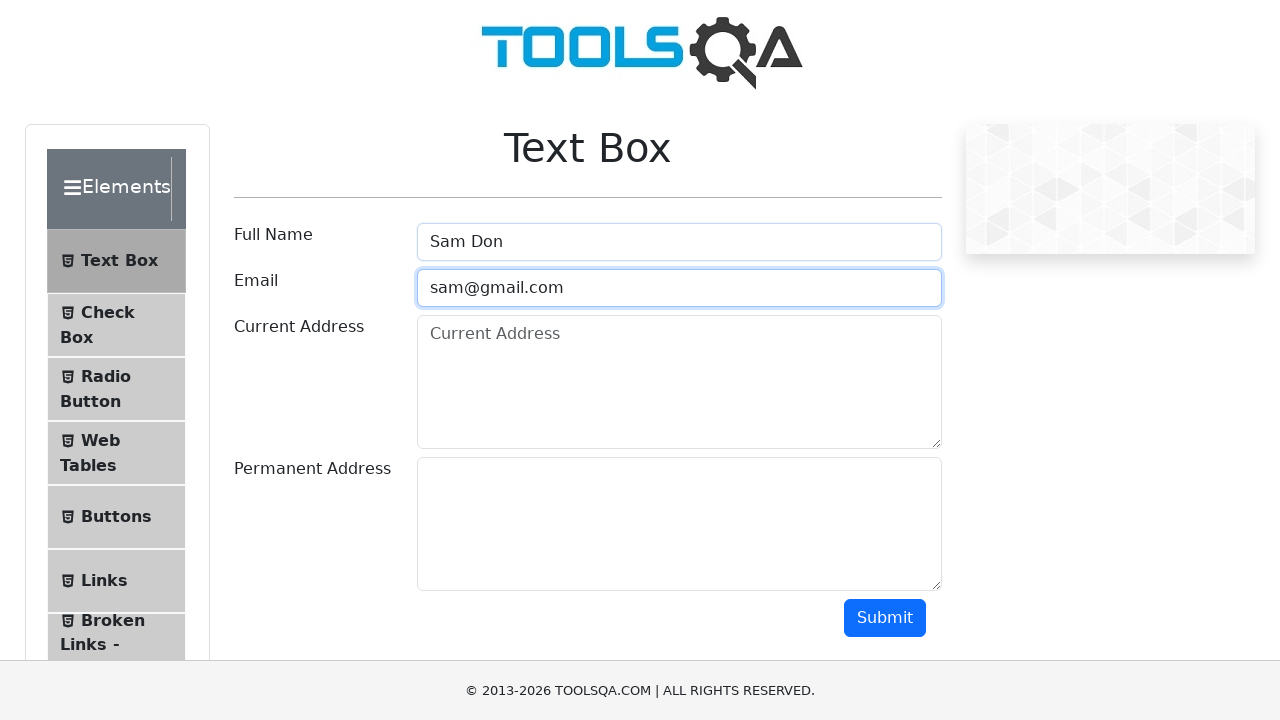

Filled current address field with '123 My Road' on #currentAddress
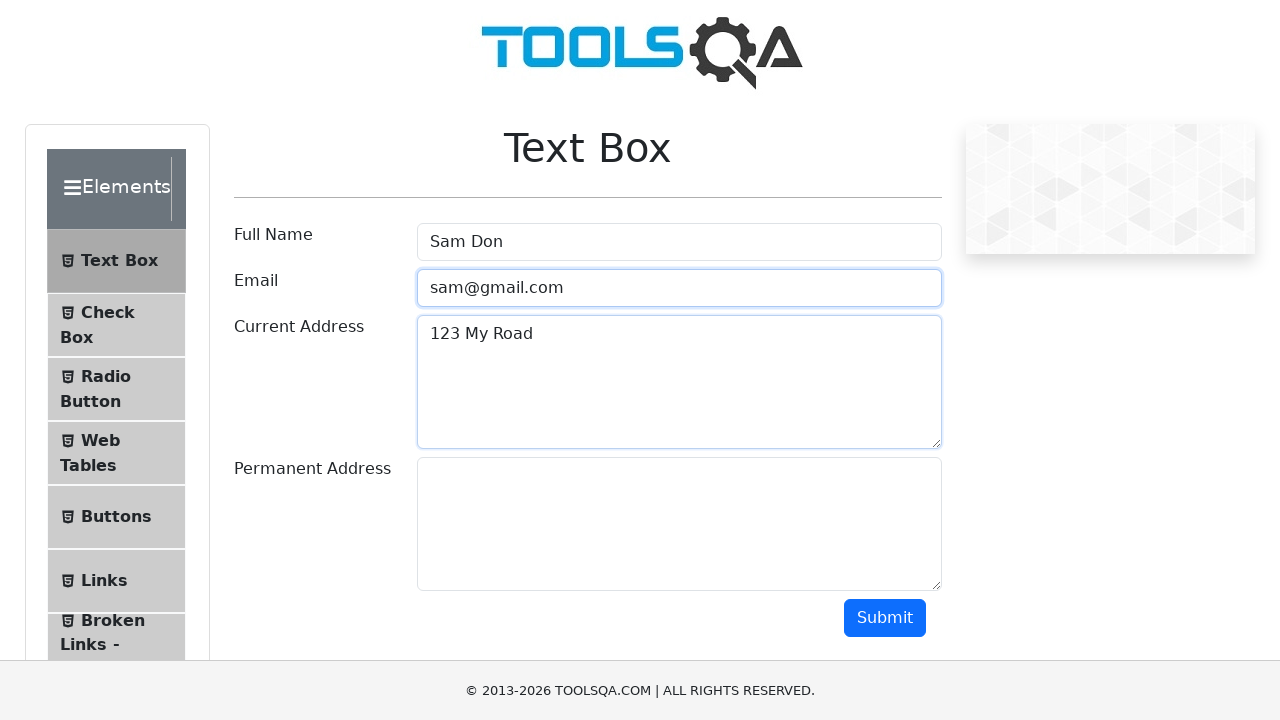

Filled permanent address field with '1256 S Loop' on #permanentAddress
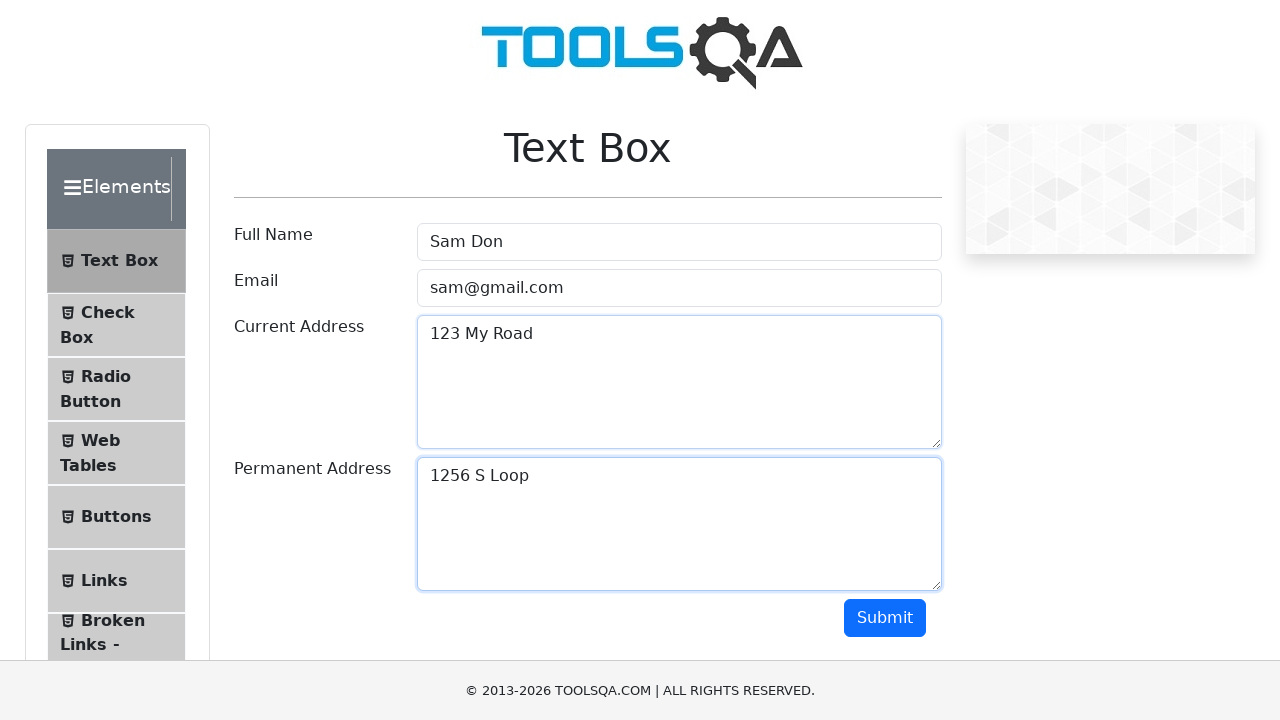

Clicked submit button to submit the form at (885, 618) on #submit
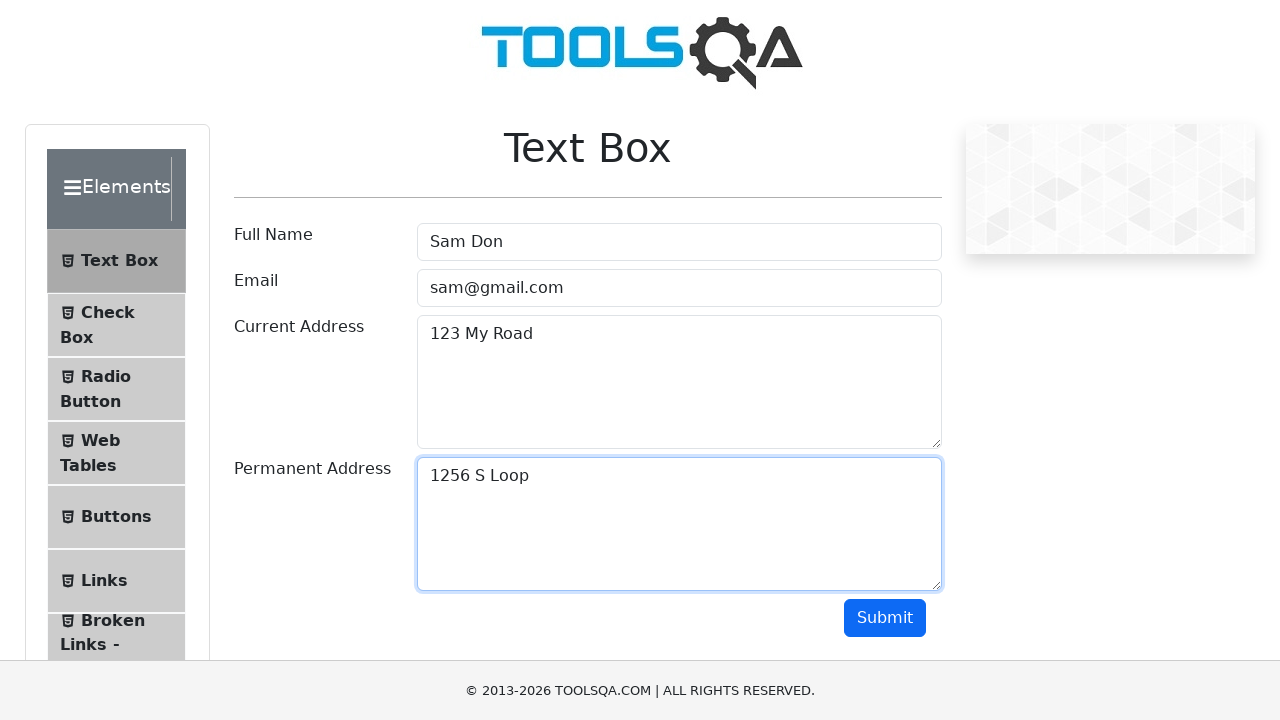

Form output with name field loaded and displayed
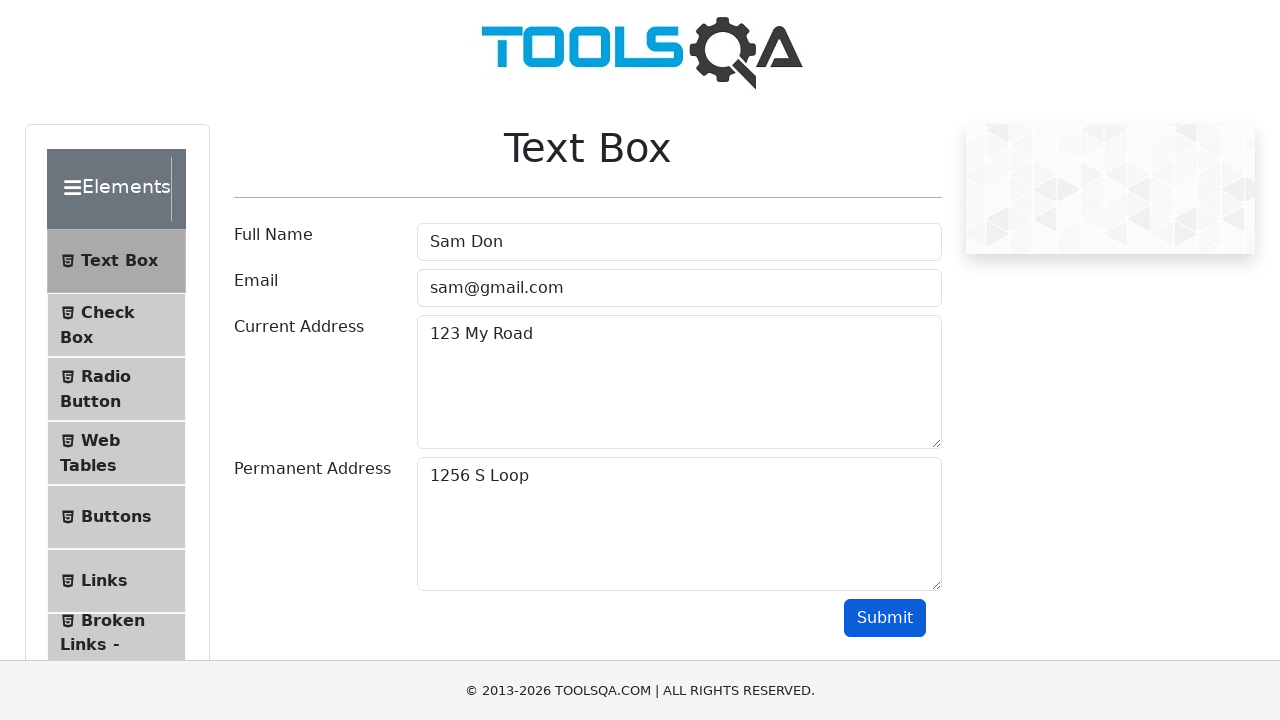

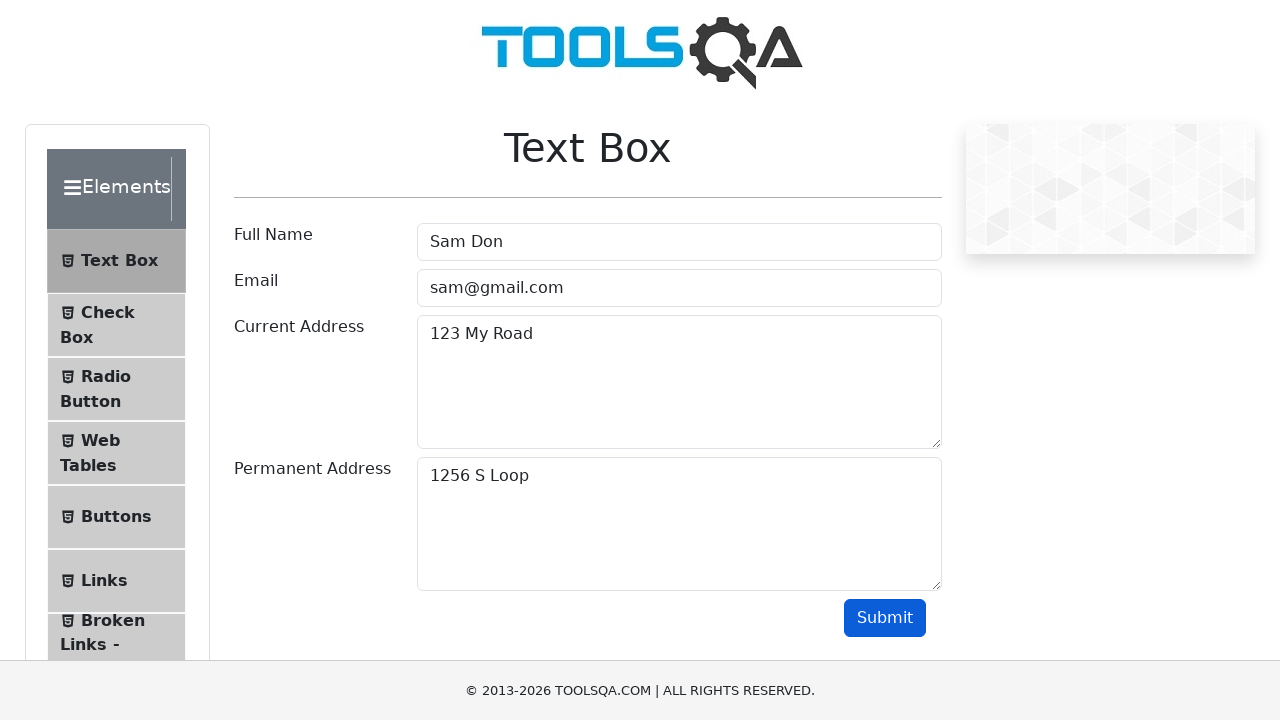